Tests various assertion methods on a practice automation page by checking checkbox states, element visibility, and page title

Starting URL: https://www.rahulshettyacademy.com/AutomationPractice/

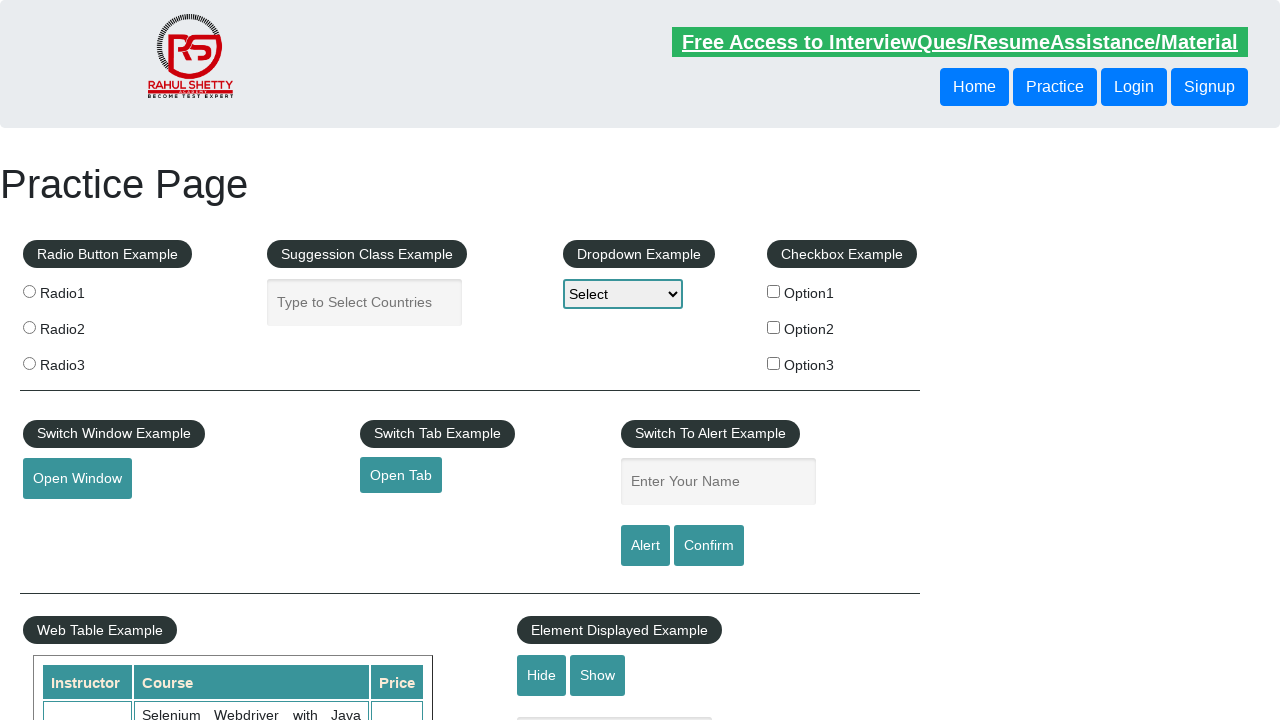

Verified checkbox option 1 is not checked
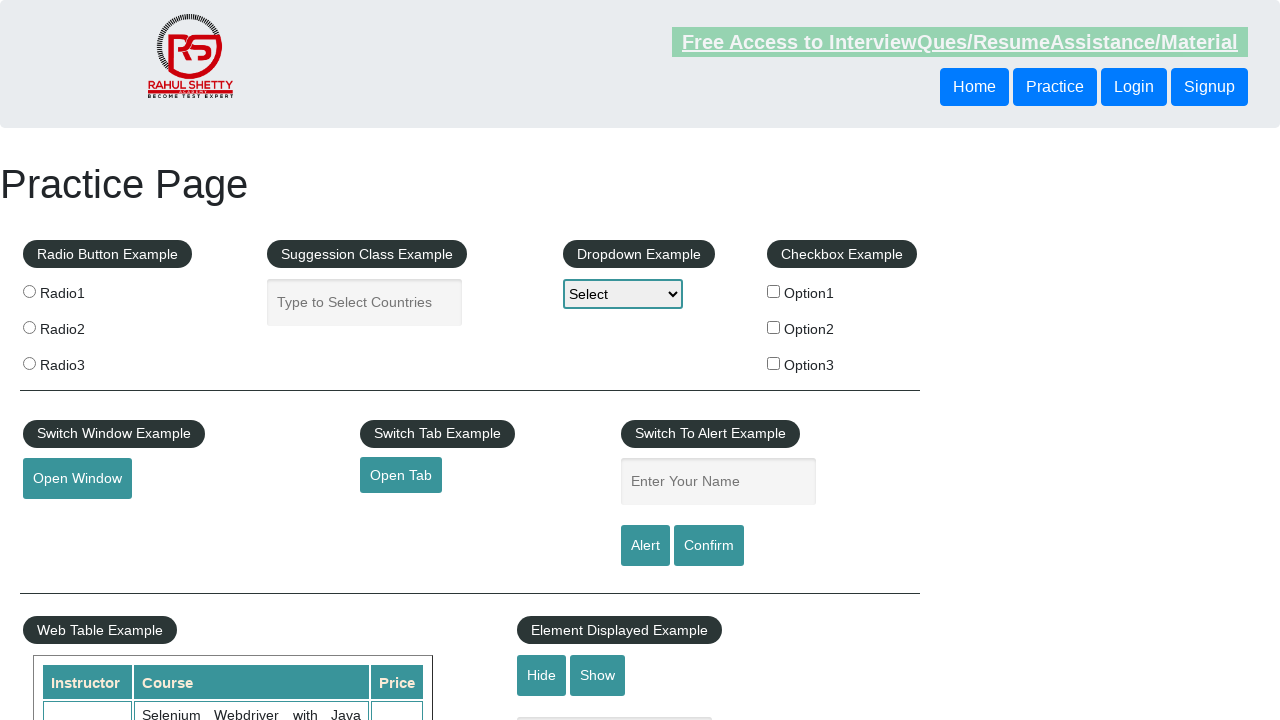

Verified displayed text input field is visible
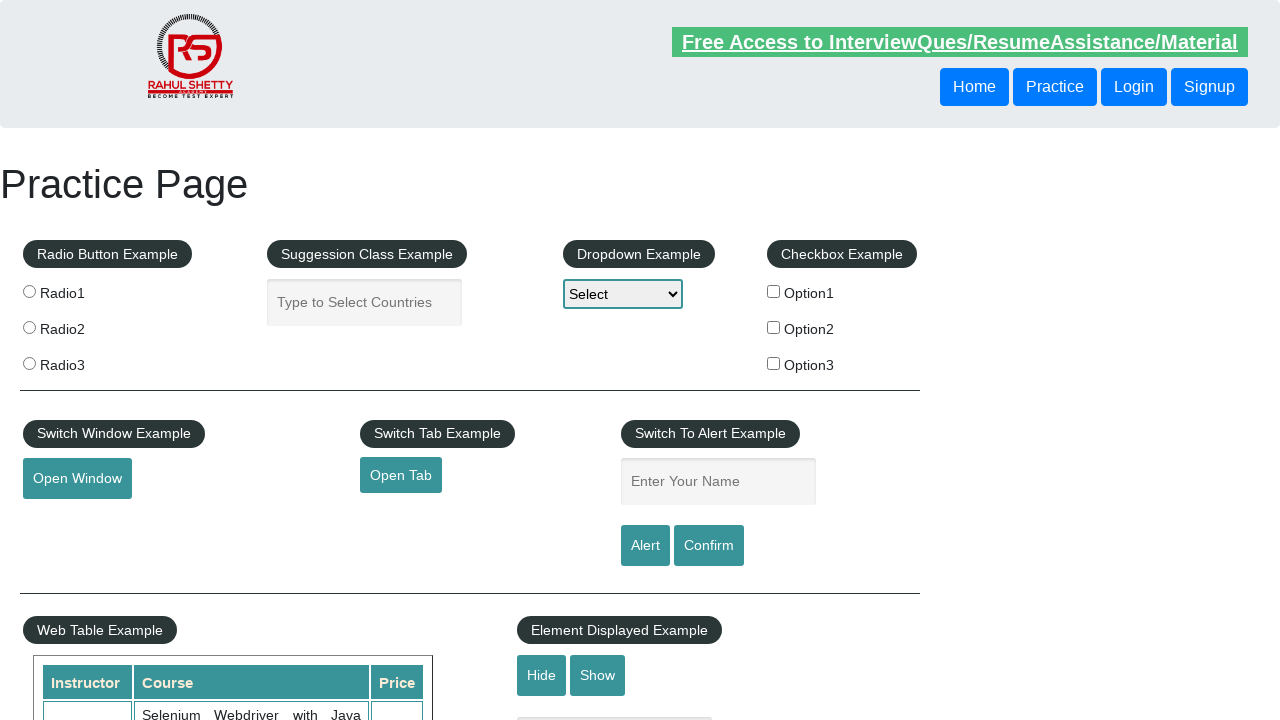

Verified page title is 'Practice Page'
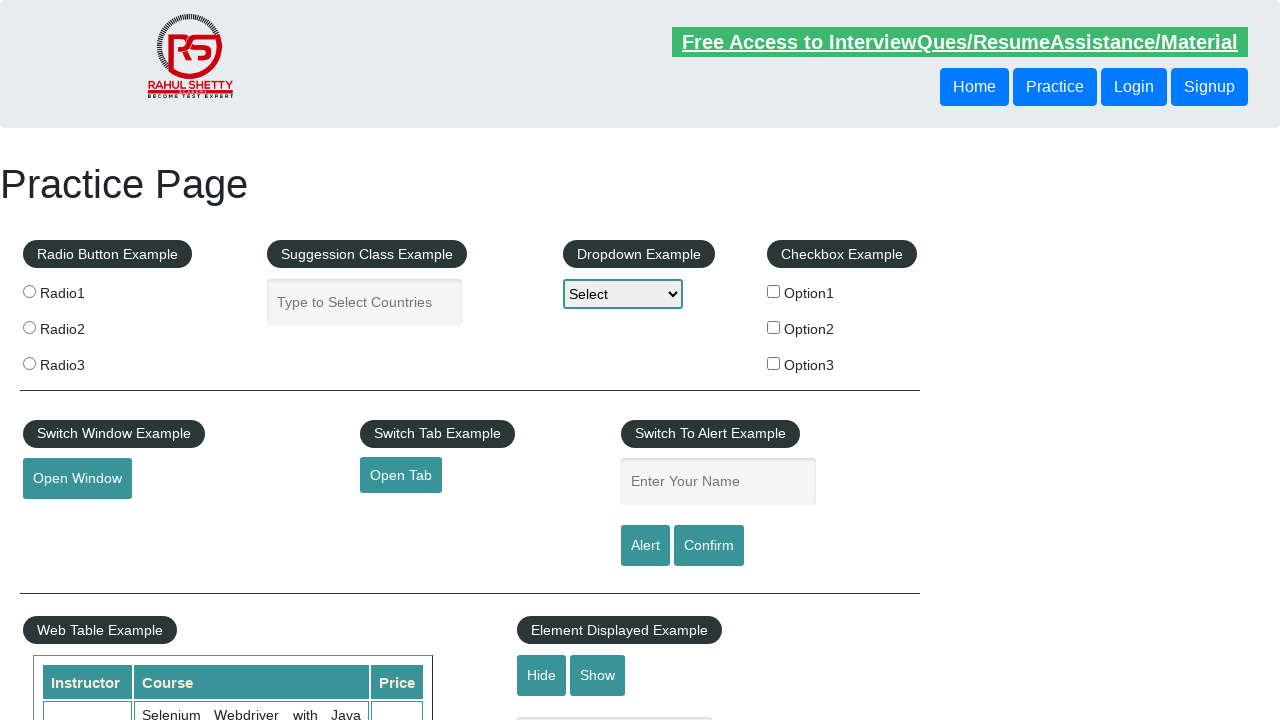

Verified string comparison: 'apple' != 'ball'
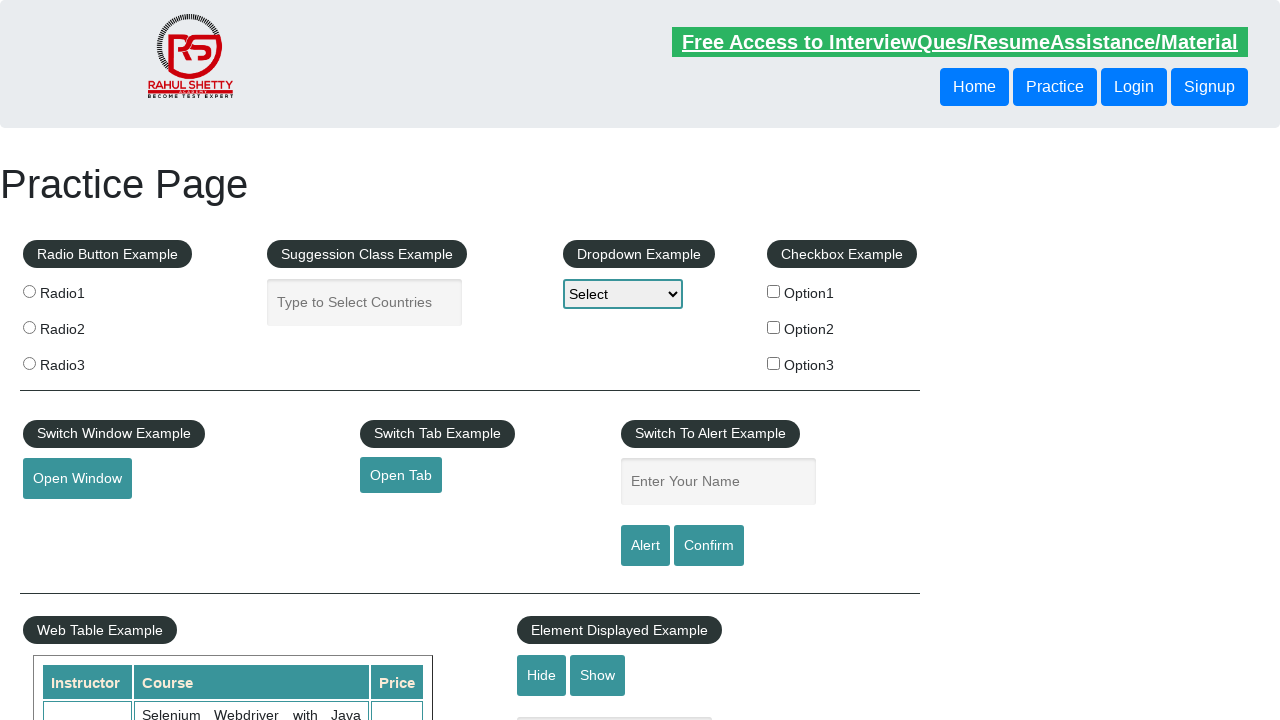

Verified null check assertion passed
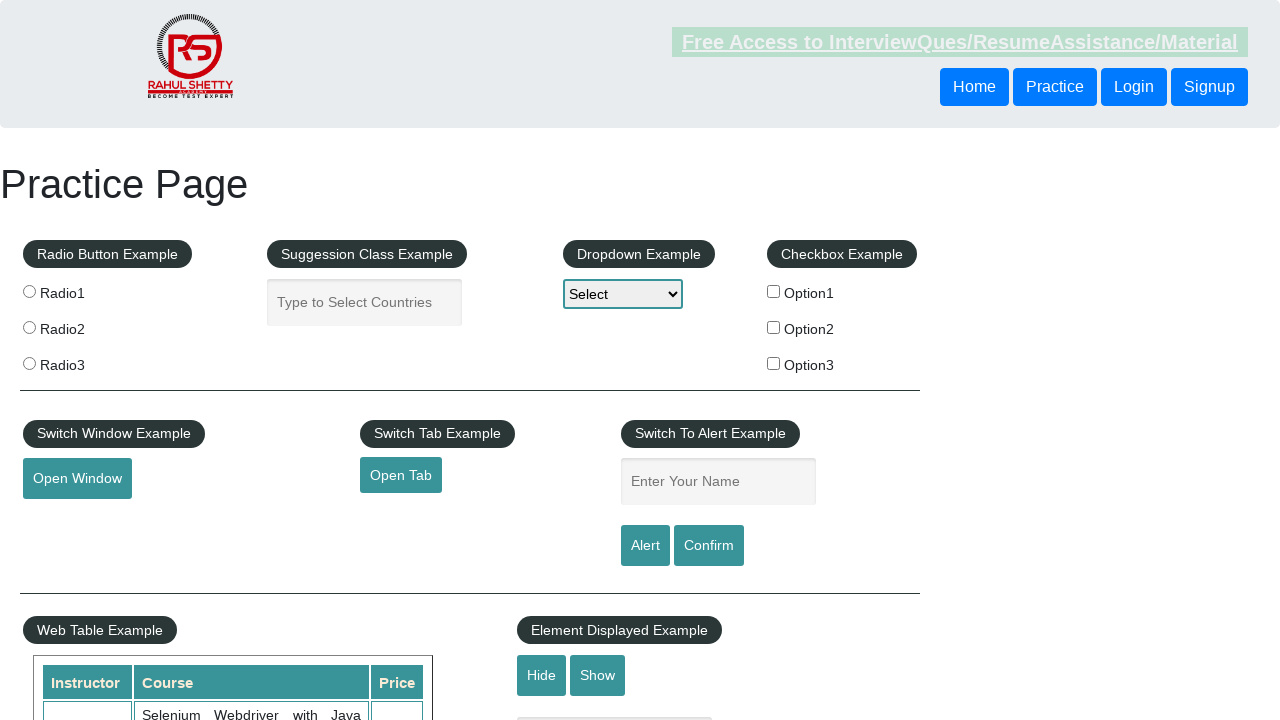

Verified object reference check passed
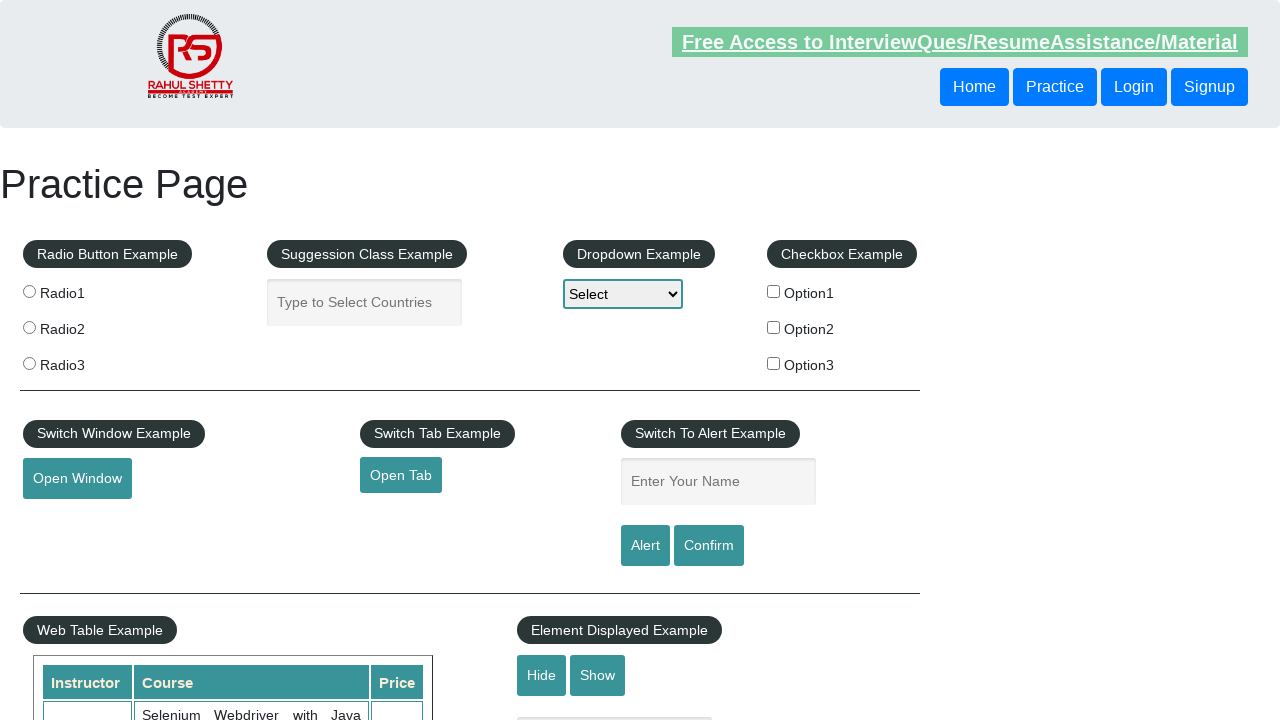

All assertions passed successfully
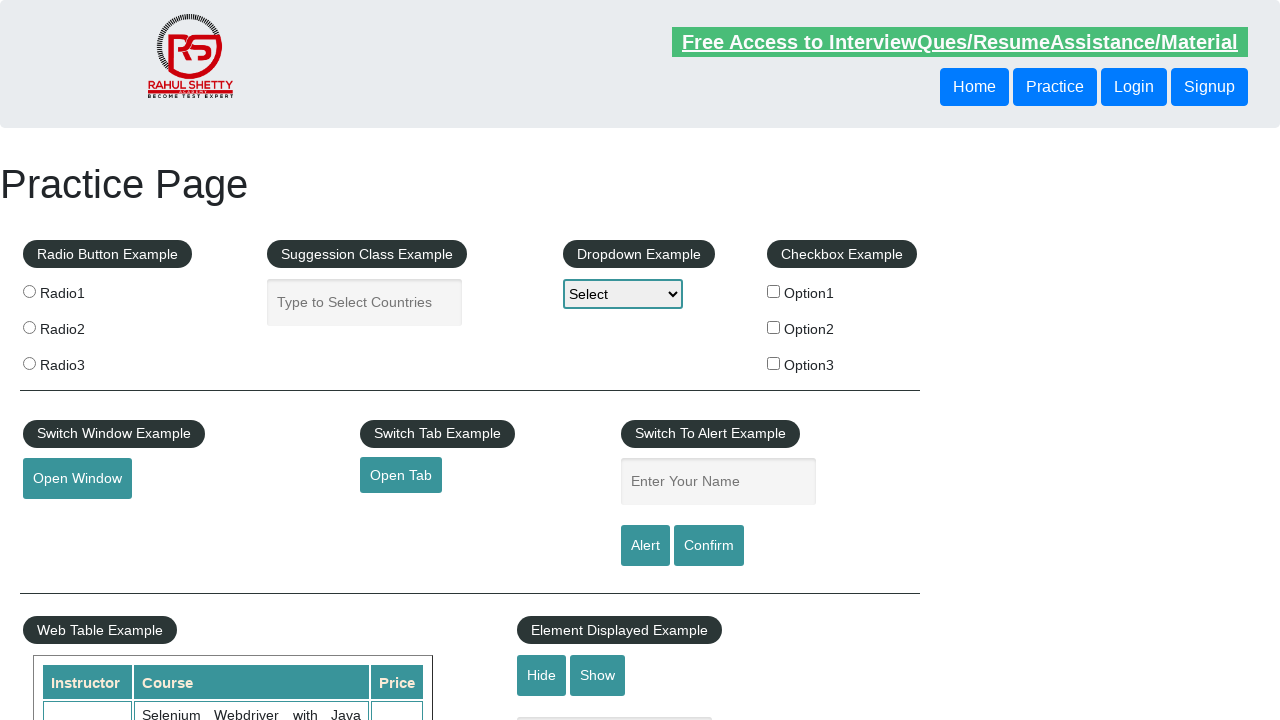

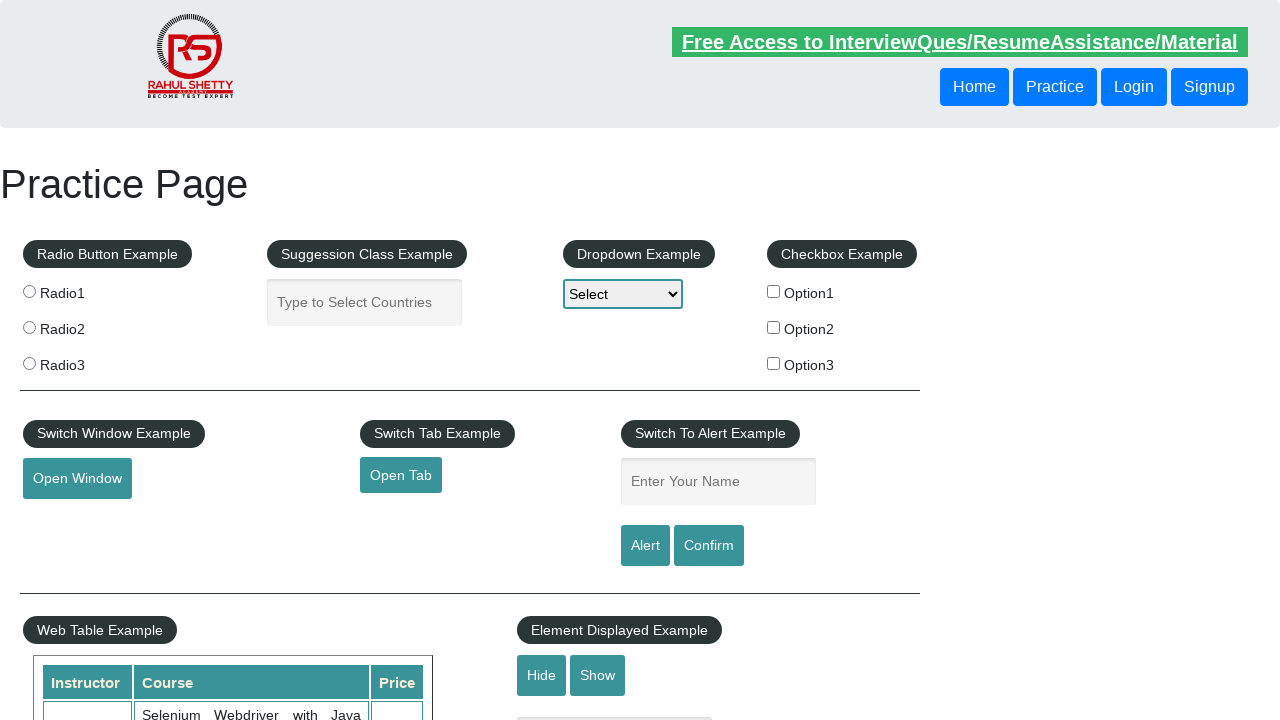